Navigates to a Stepik lesson page, enters text into a textarea field, scrolls down, and clicks the submit button to submit an answer.

Starting URL: https://stepik.org/lesson/25969/step/12

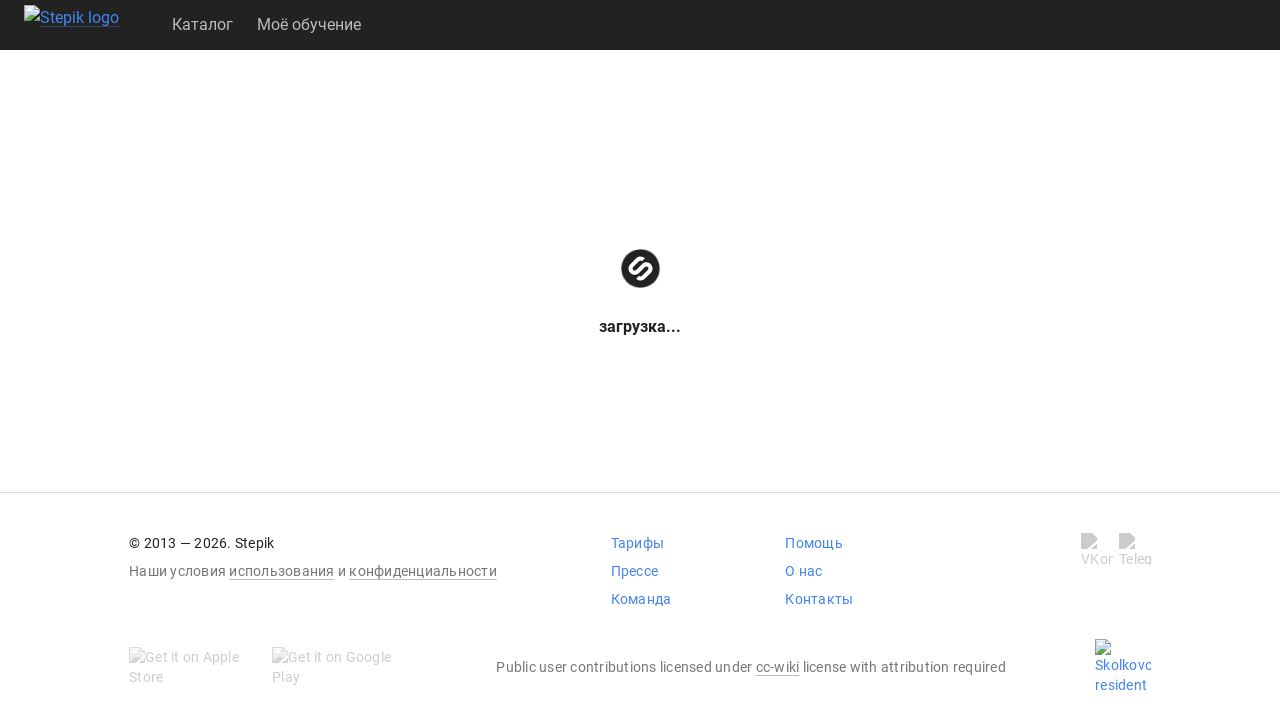

Waited for textarea to be available
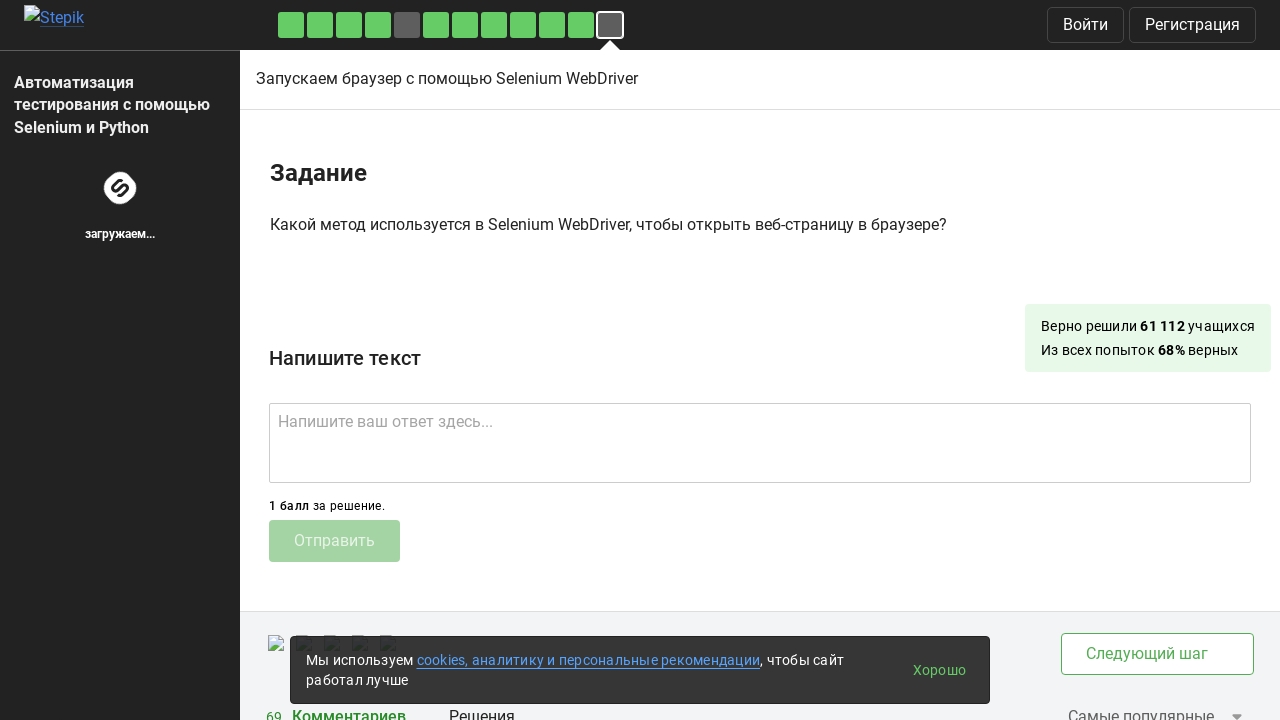

Filled textarea with answer 'get()' on .textarea
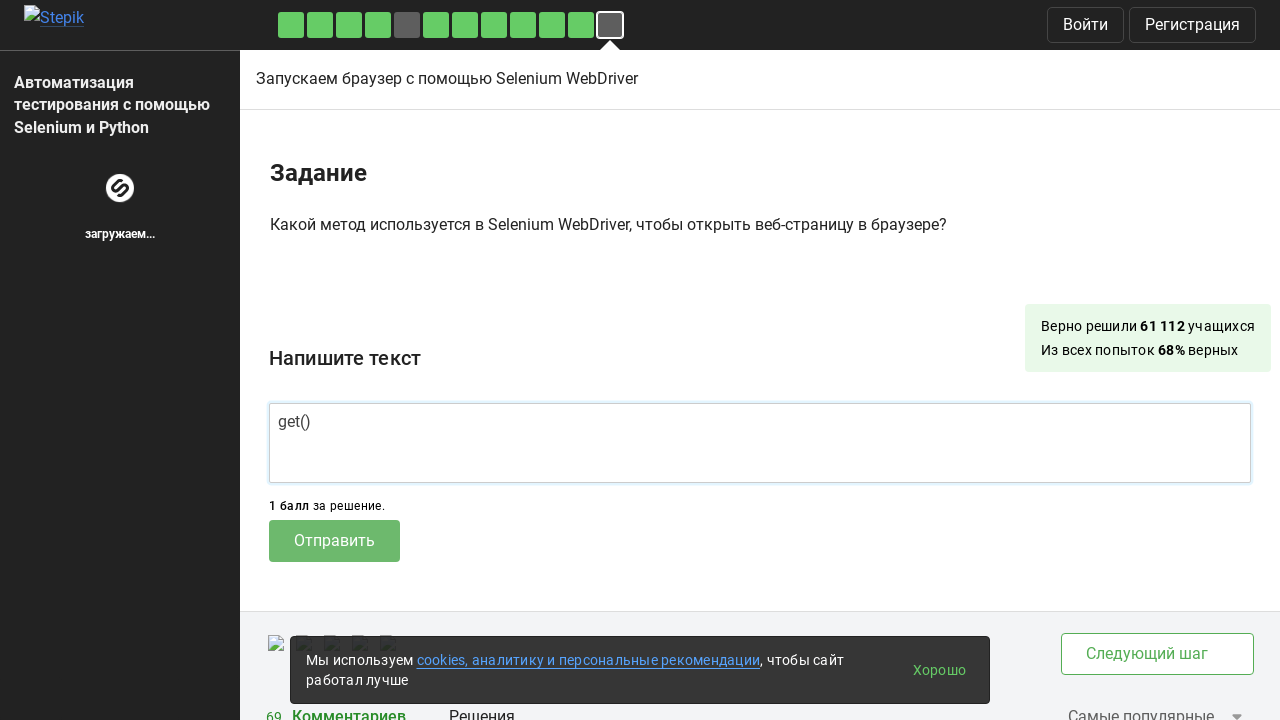

Scrolled down 200 pixels to reveal submit button
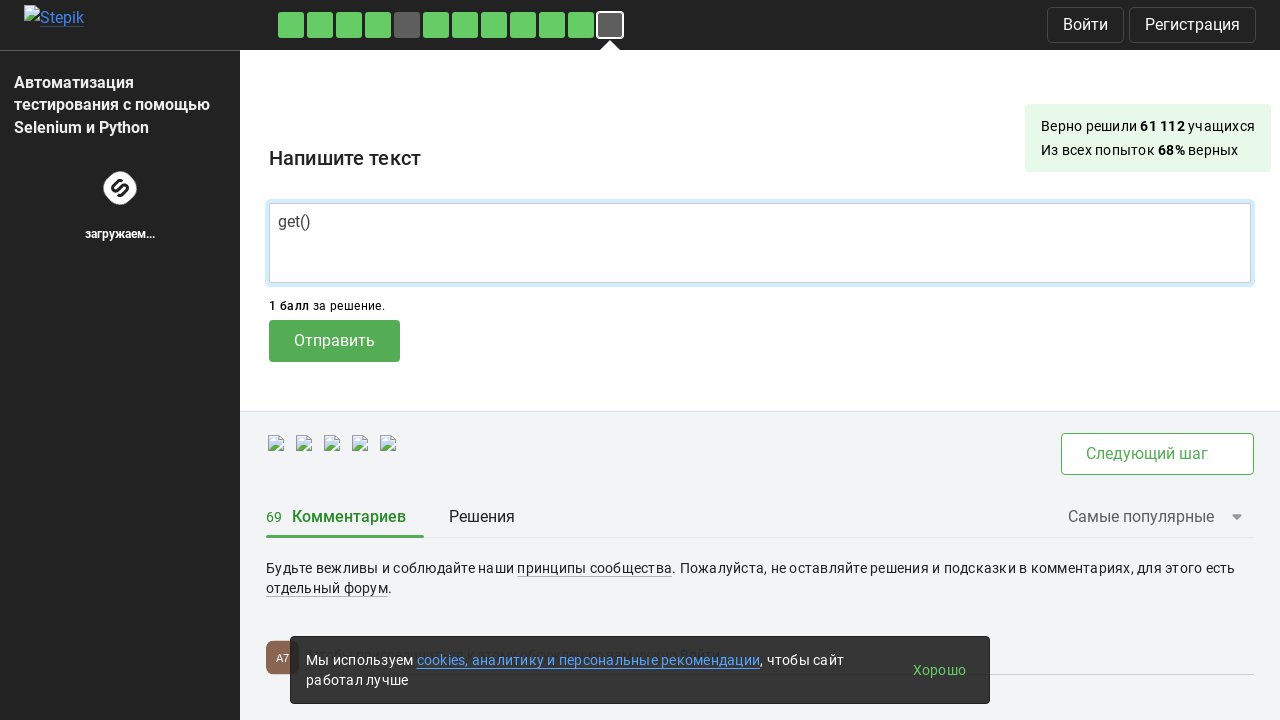

Clicked submit button to submit the answer at (334, 341) on .submit-submission
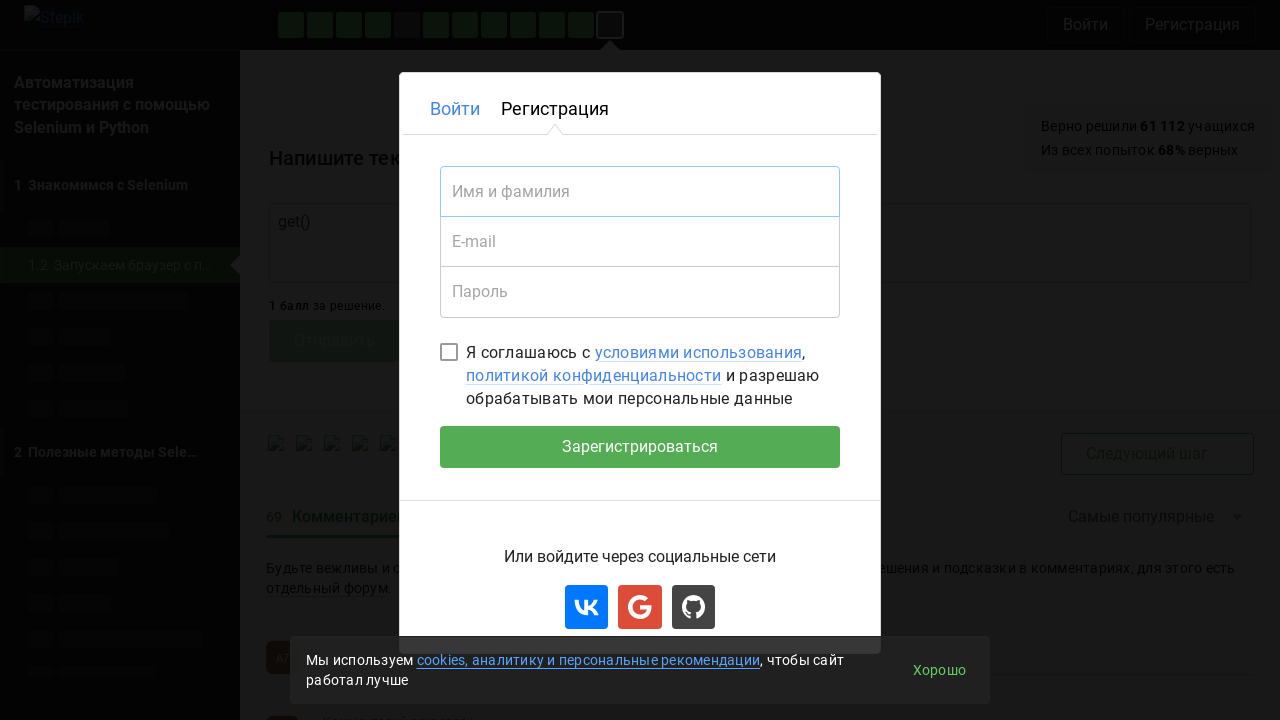

Waited 2 seconds for submission to process
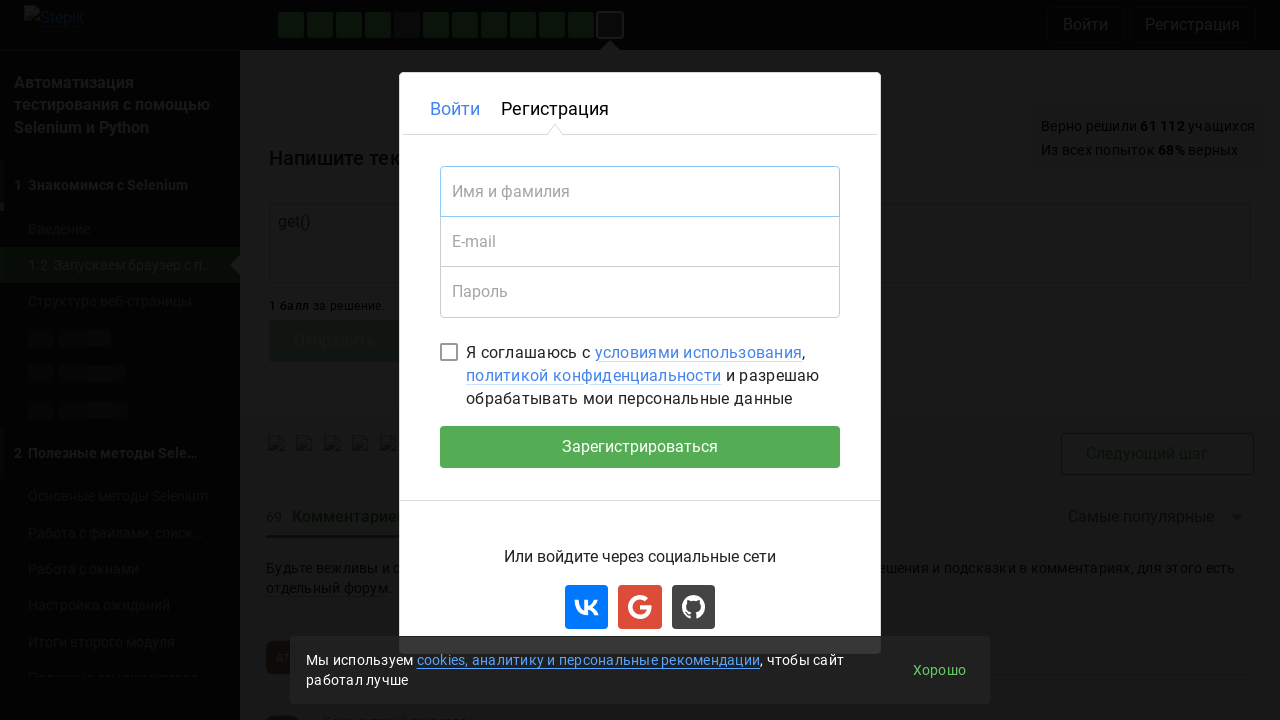

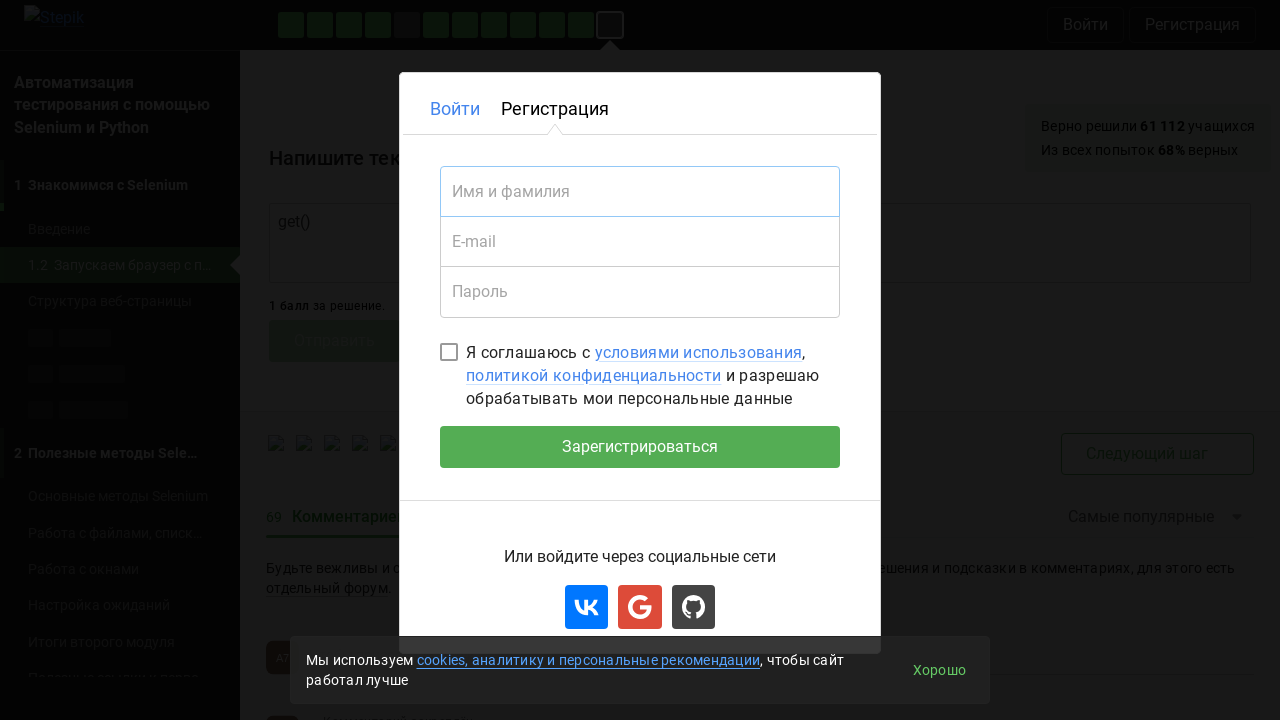